Tests filtering to display only active (non-completed) todo items

Starting URL: https://demo.playwright.dev/todomvc

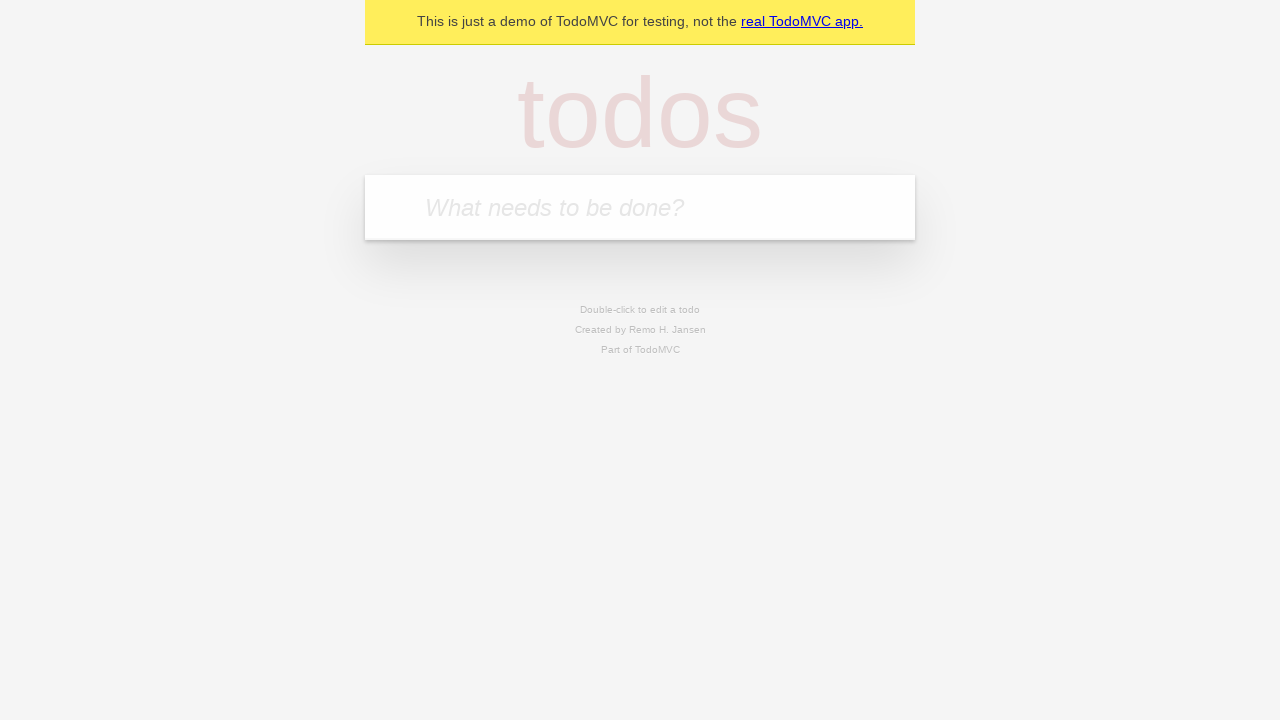

Filled todo input with 'buy some cheese' on internal:attr=[placeholder="What needs to be done?"i]
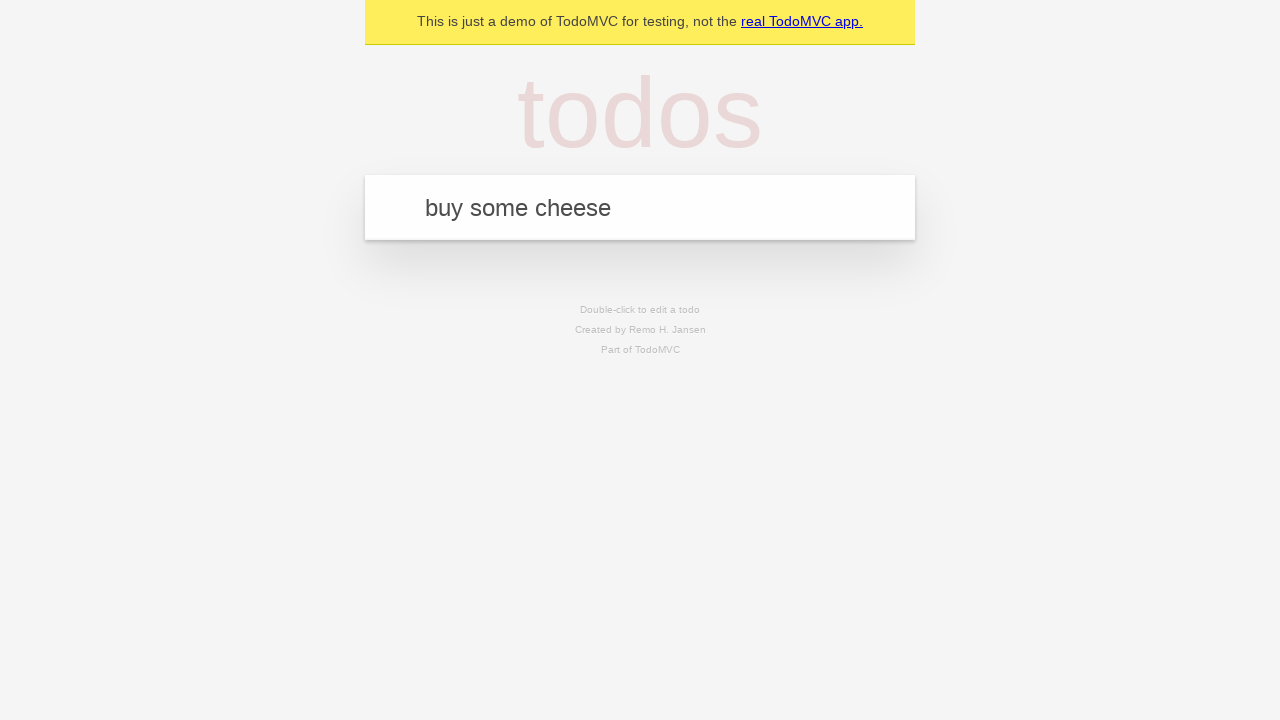

Pressed Enter to add first todo on internal:attr=[placeholder="What needs to be done?"i]
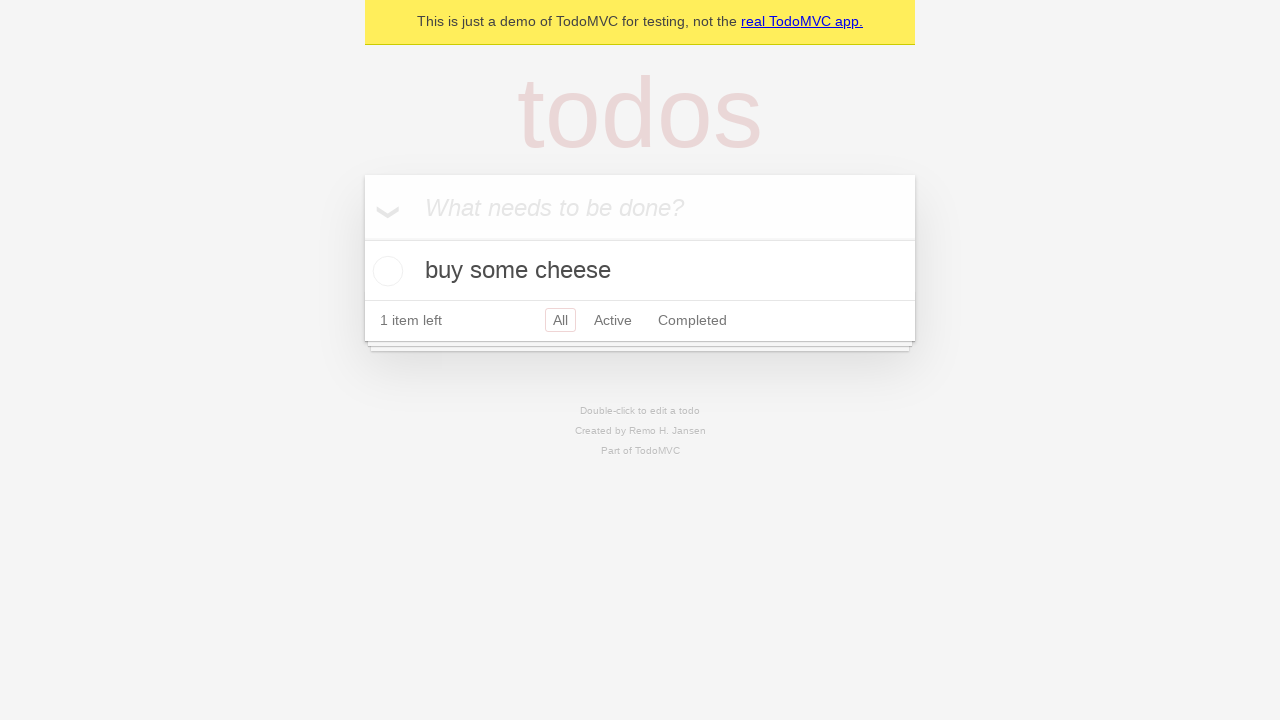

Filled todo input with 'feed the cat' on internal:attr=[placeholder="What needs to be done?"i]
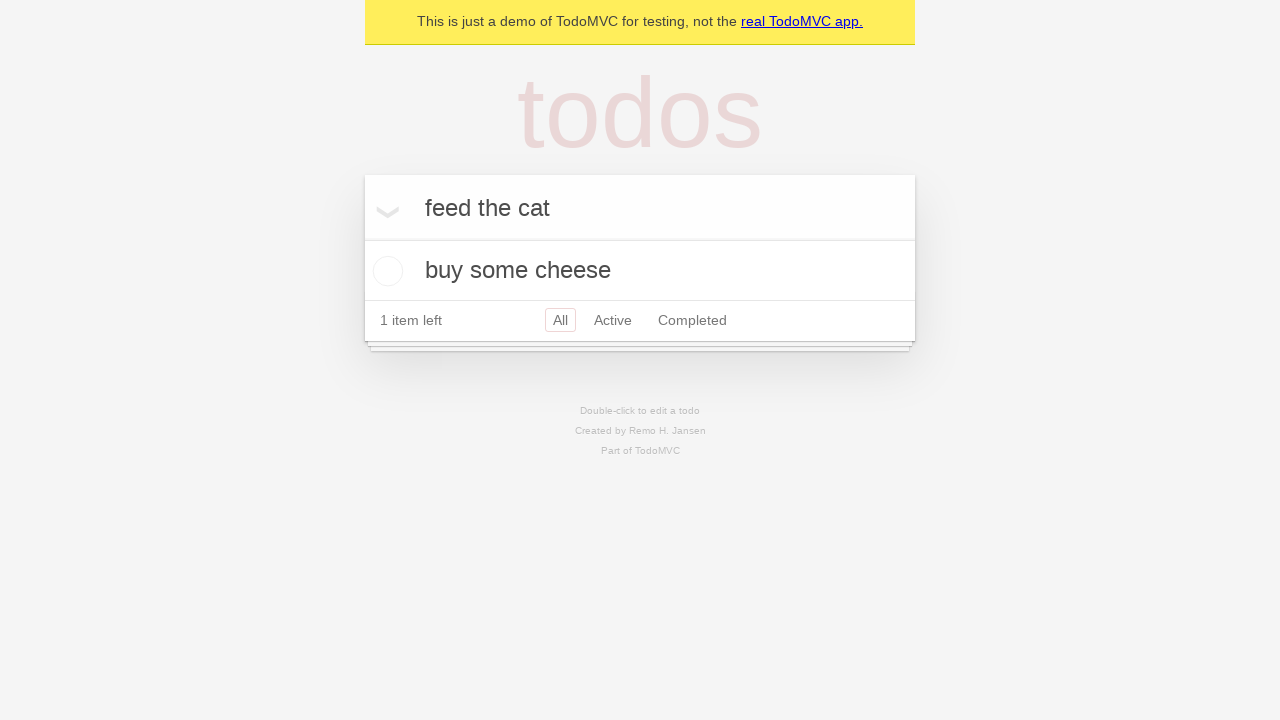

Pressed Enter to add second todo on internal:attr=[placeholder="What needs to be done?"i]
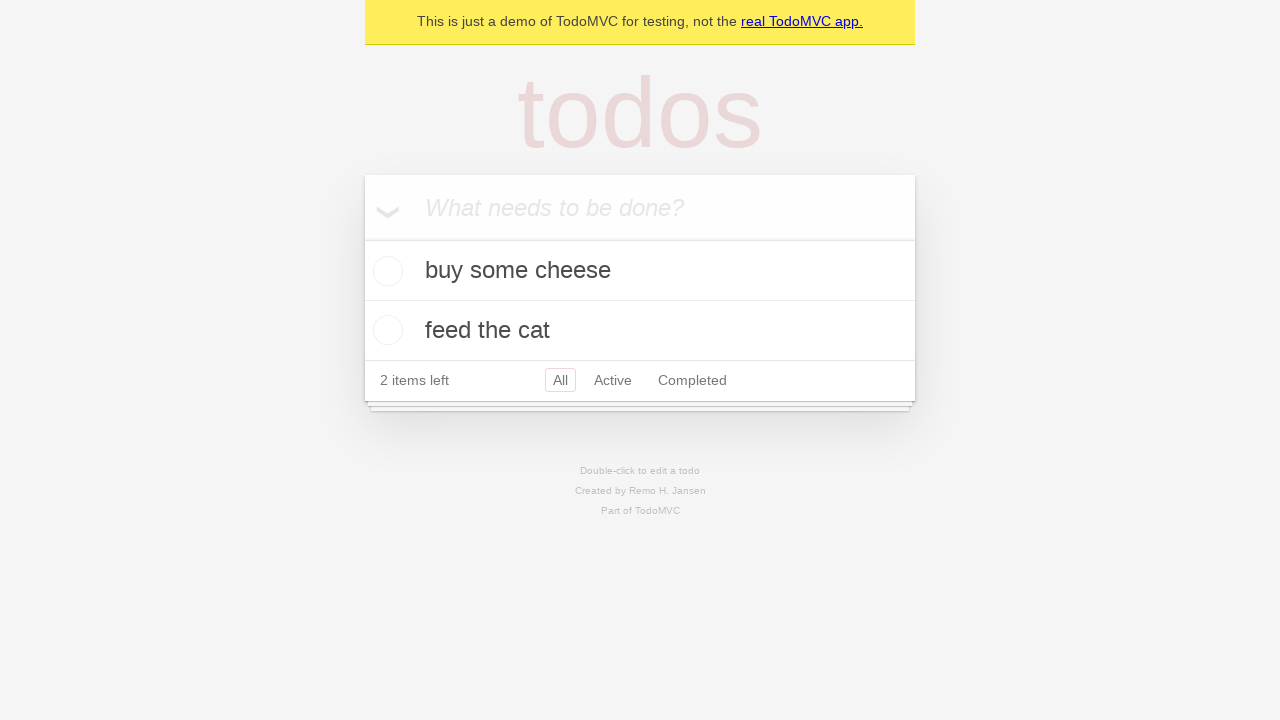

Filled todo input with 'book a doctors appointment' on internal:attr=[placeholder="What needs to be done?"i]
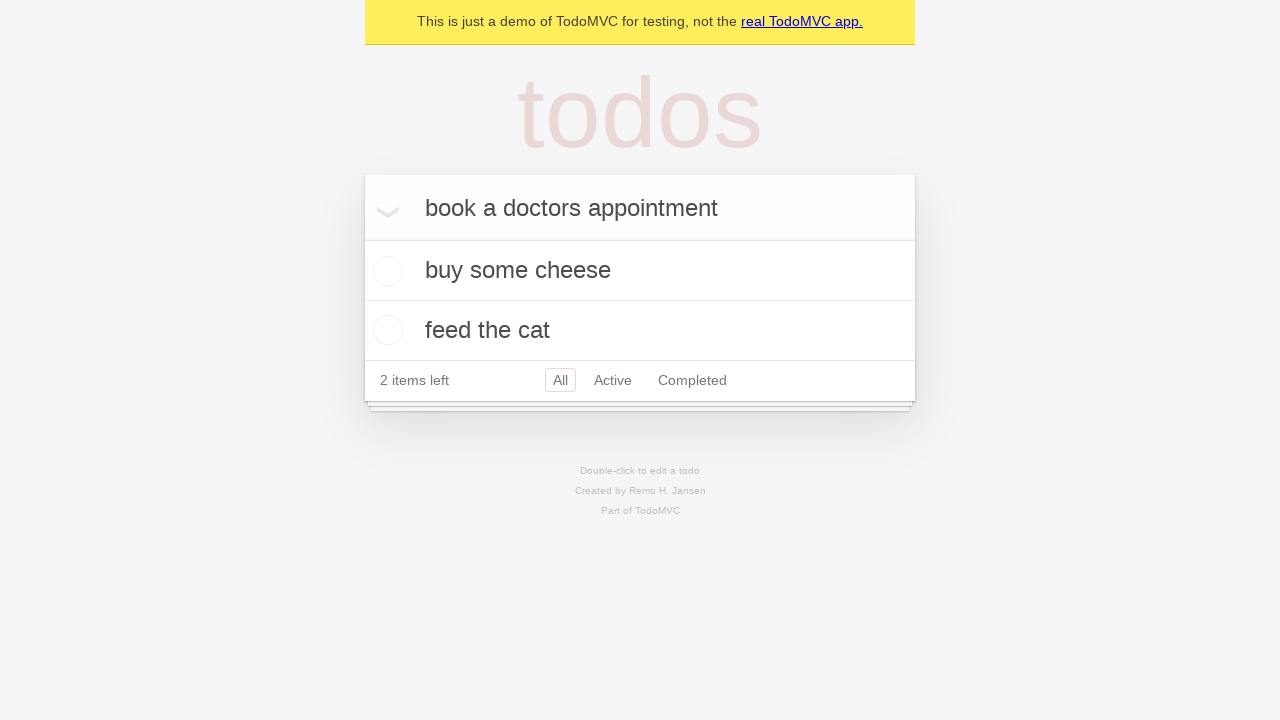

Pressed Enter to add third todo on internal:attr=[placeholder="What needs to be done?"i]
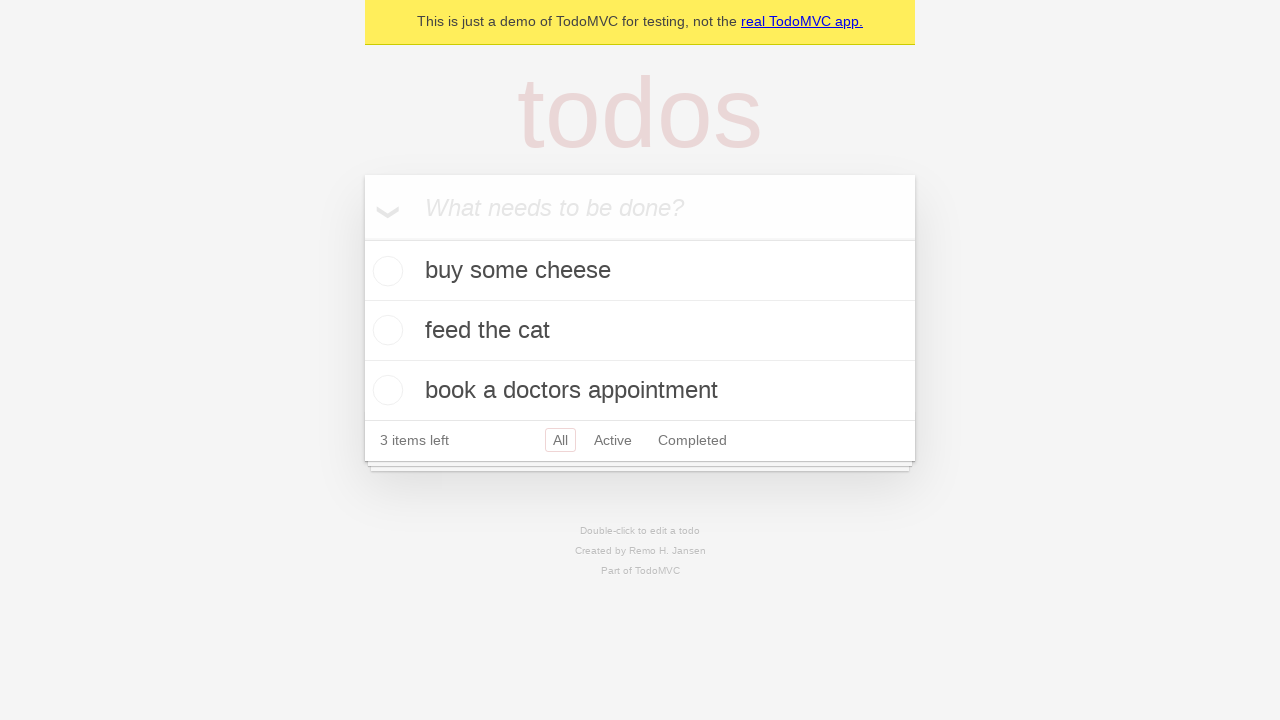

Checked the second todo item (feed the cat) at (385, 330) on [data-testid='todo-item'] >> nth=1 >> internal:role=checkbox
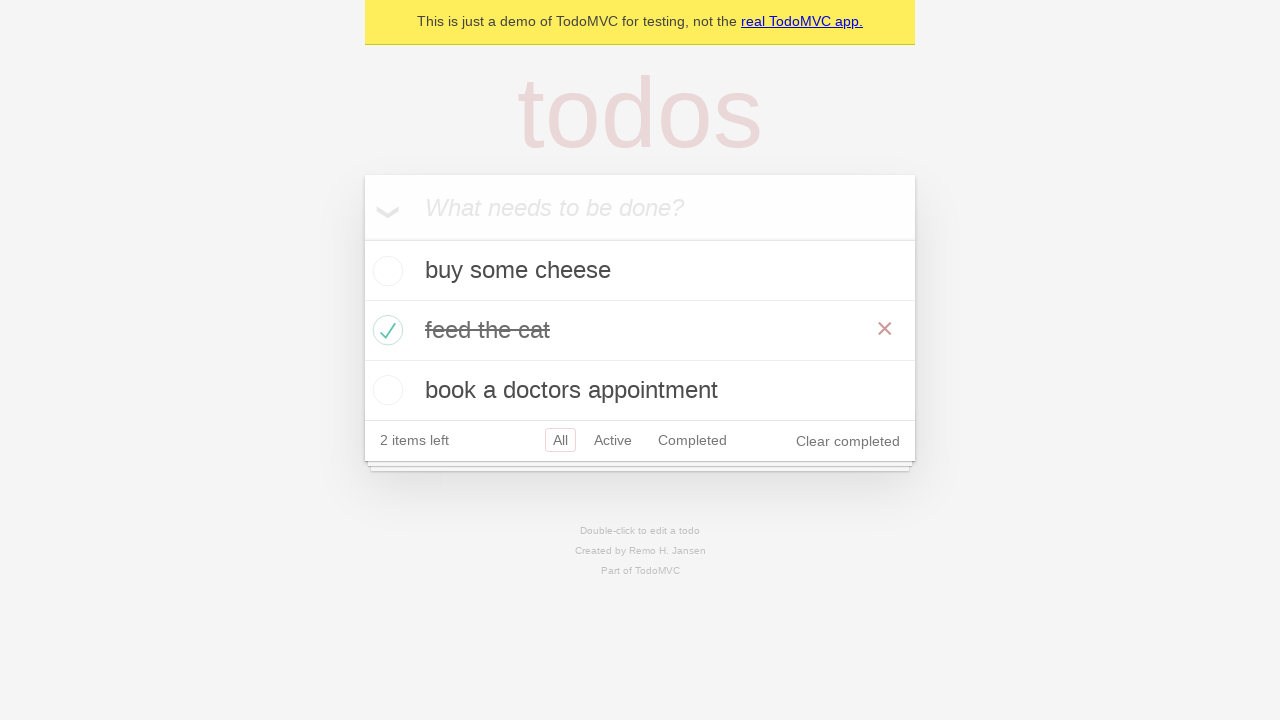

Clicked the Active filter link at (613, 440) on internal:role=link[name="Active"i]
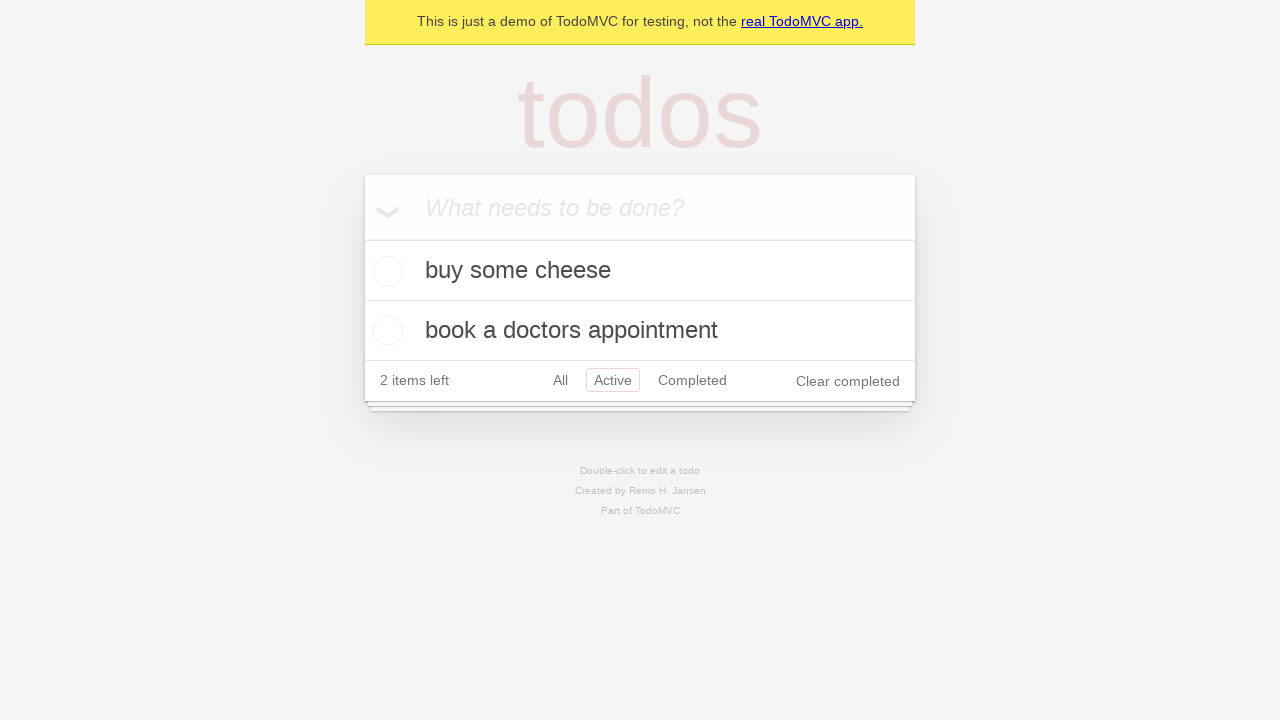

Verified active todo items are displayed
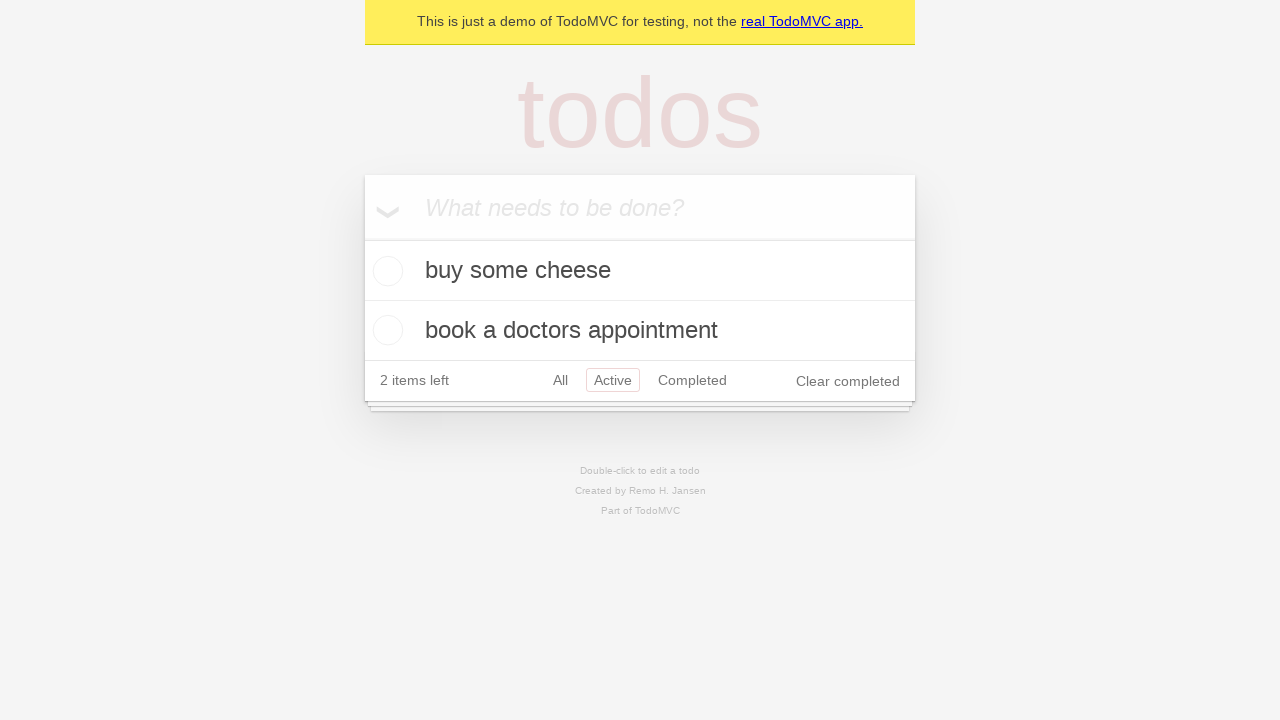

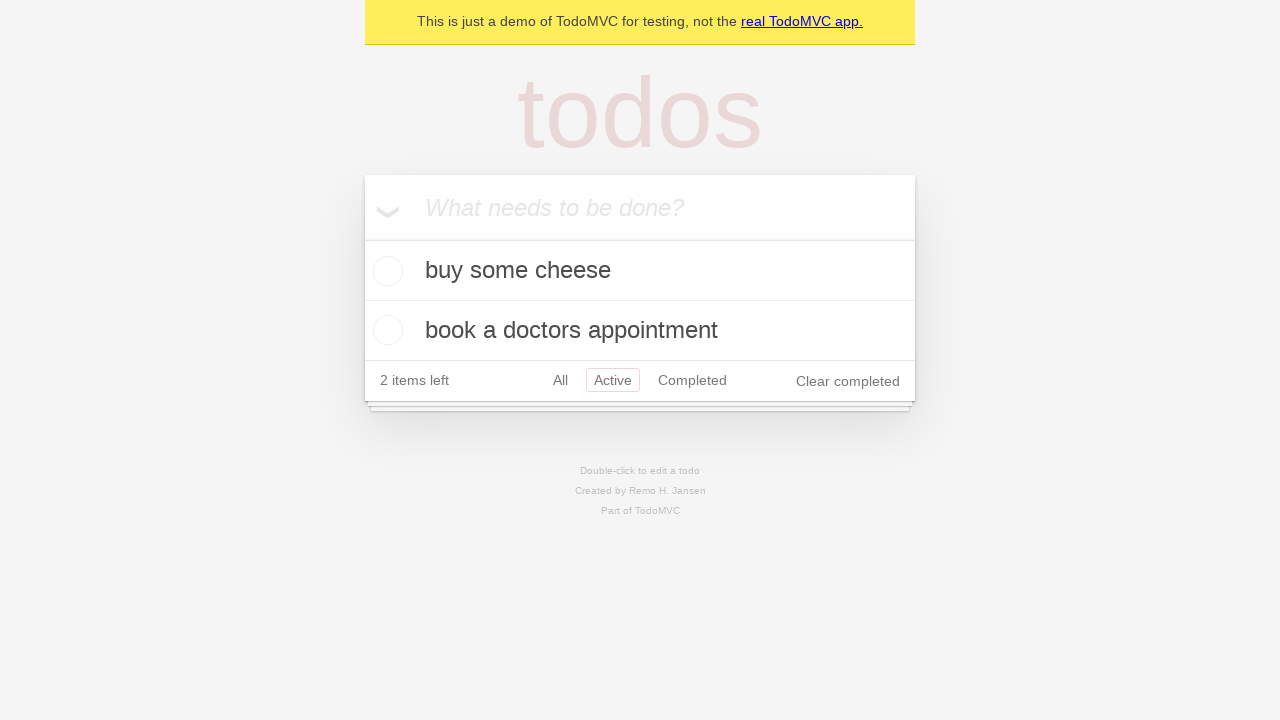